Tests editing a todo item by double-clicking and changing the text

Starting URL: https://demo.playwright.dev/todomvc

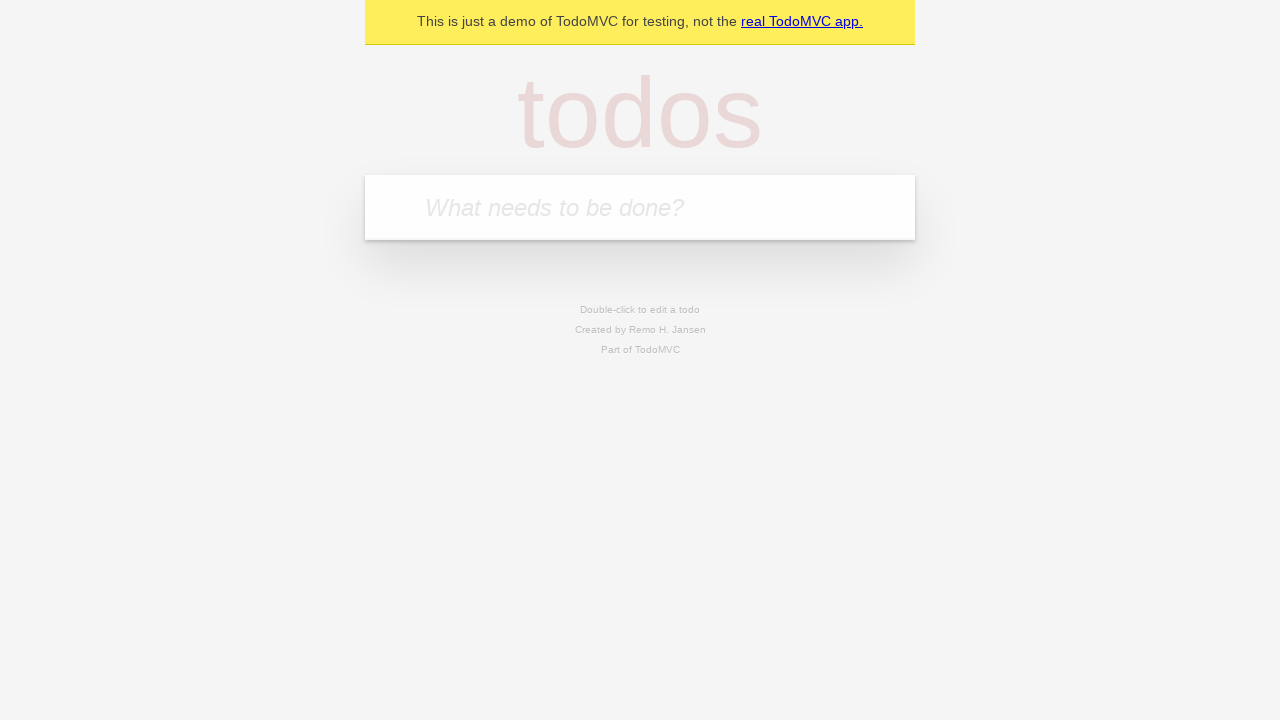

Filled input with first todo item 'buy some cheese' on internal:attr=[placeholder="What needs to be done?"i]
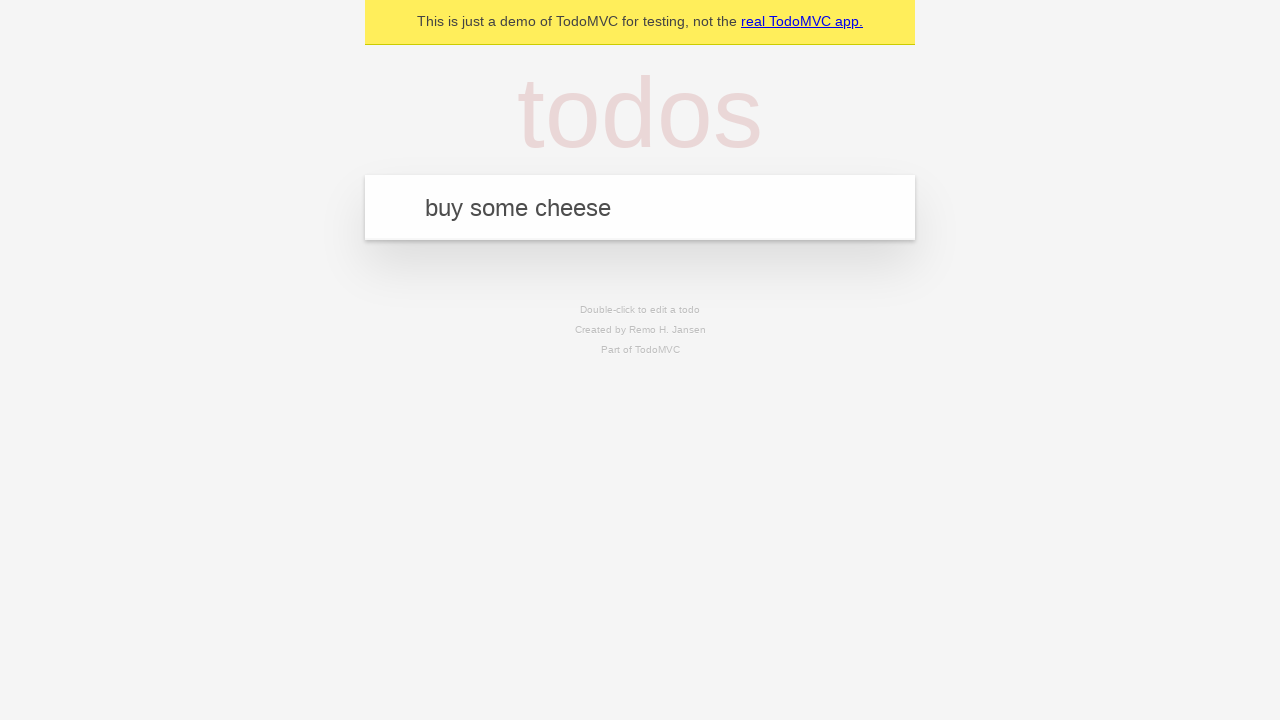

Pressed Enter to add first todo item on internal:attr=[placeholder="What needs to be done?"i]
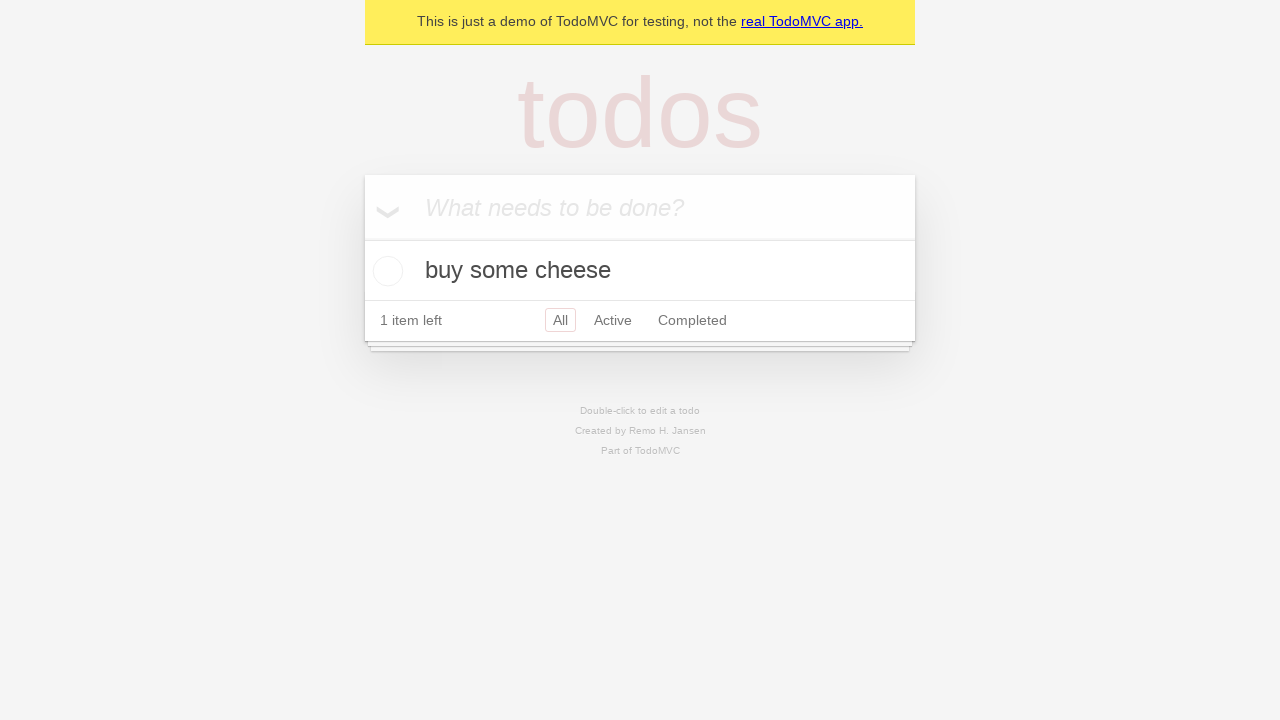

Filled input with second todo item 'feed the cat' on internal:attr=[placeholder="What needs to be done?"i]
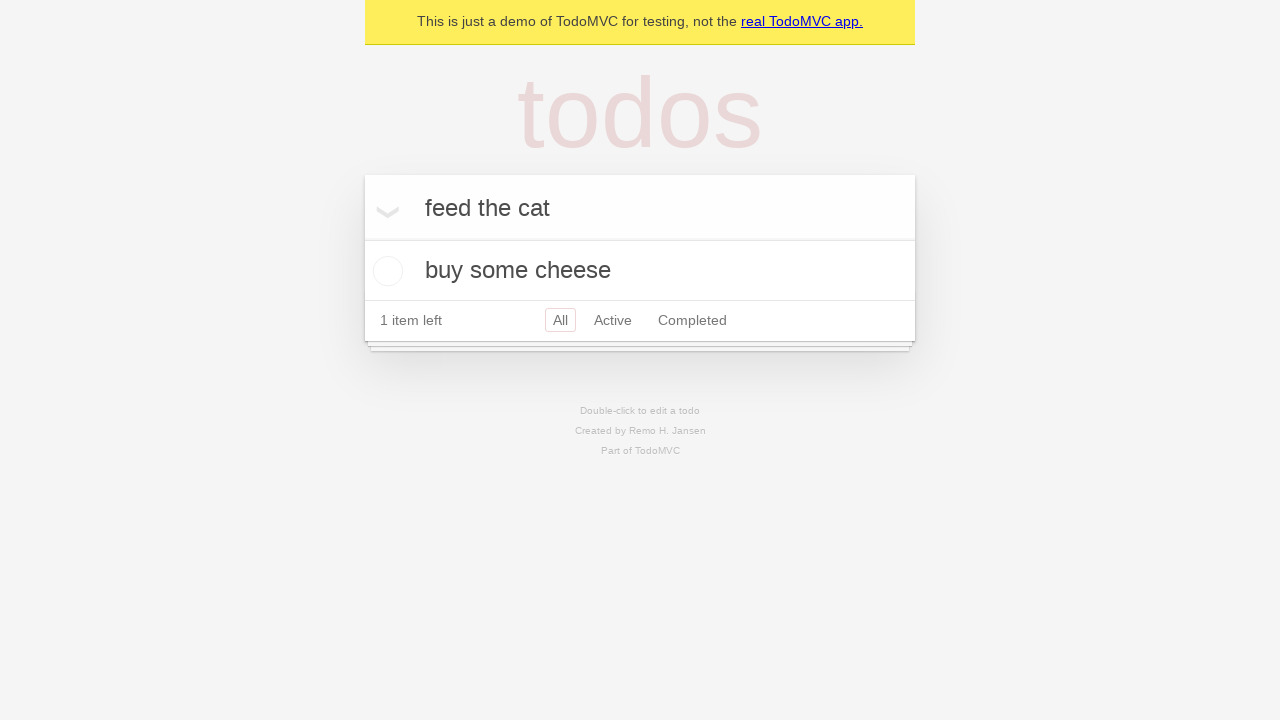

Pressed Enter to add second todo item on internal:attr=[placeholder="What needs to be done?"i]
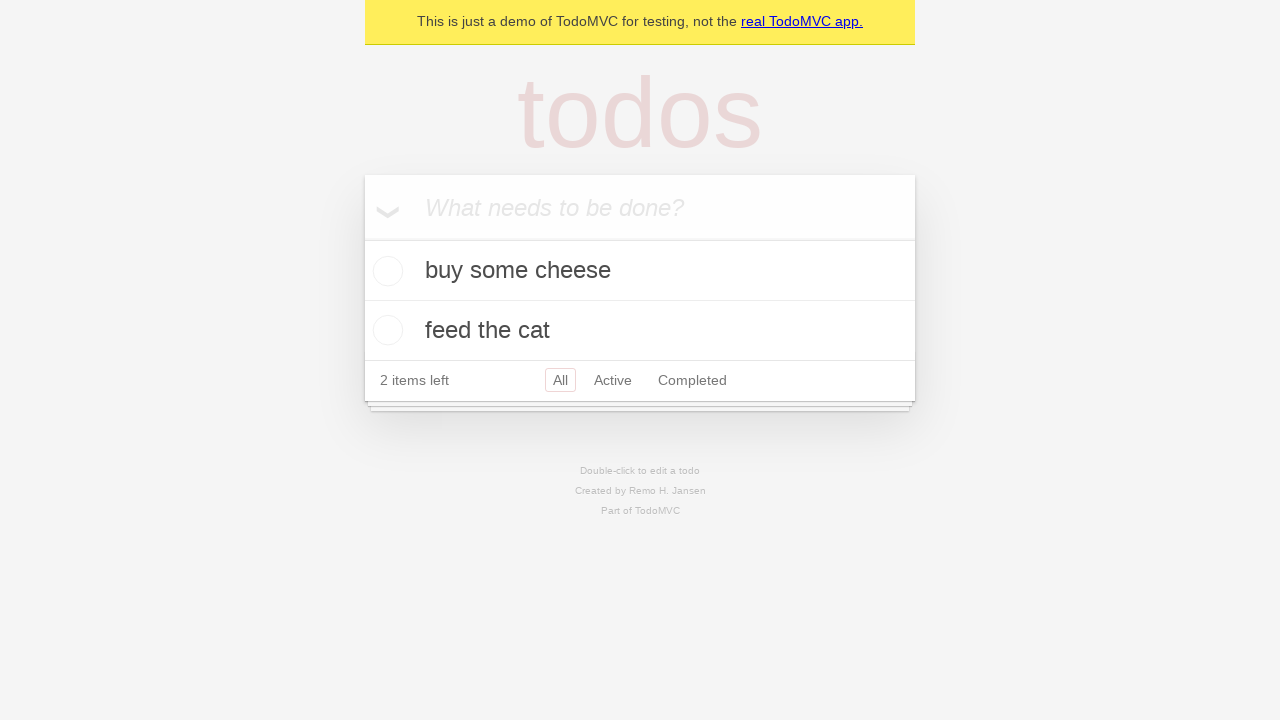

Filled input with third todo item 'book a doctors appointment' on internal:attr=[placeholder="What needs to be done?"i]
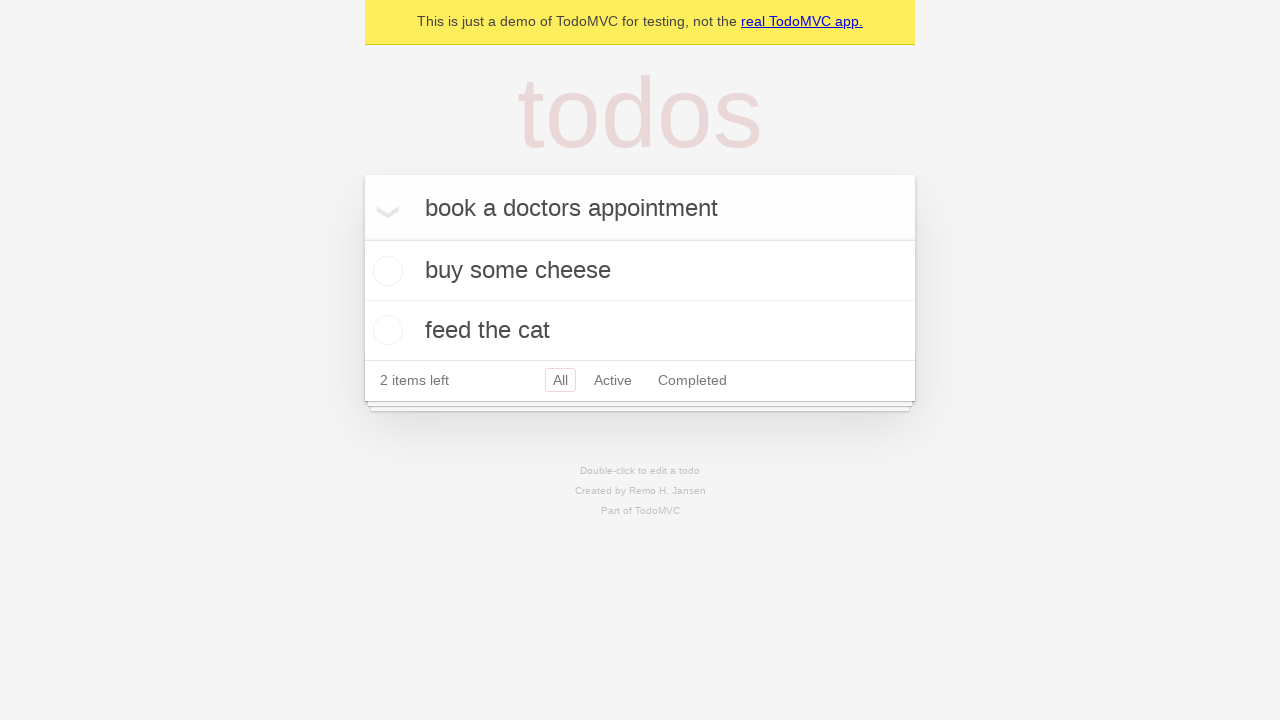

Pressed Enter to add third todo item on internal:attr=[placeholder="What needs to be done?"i]
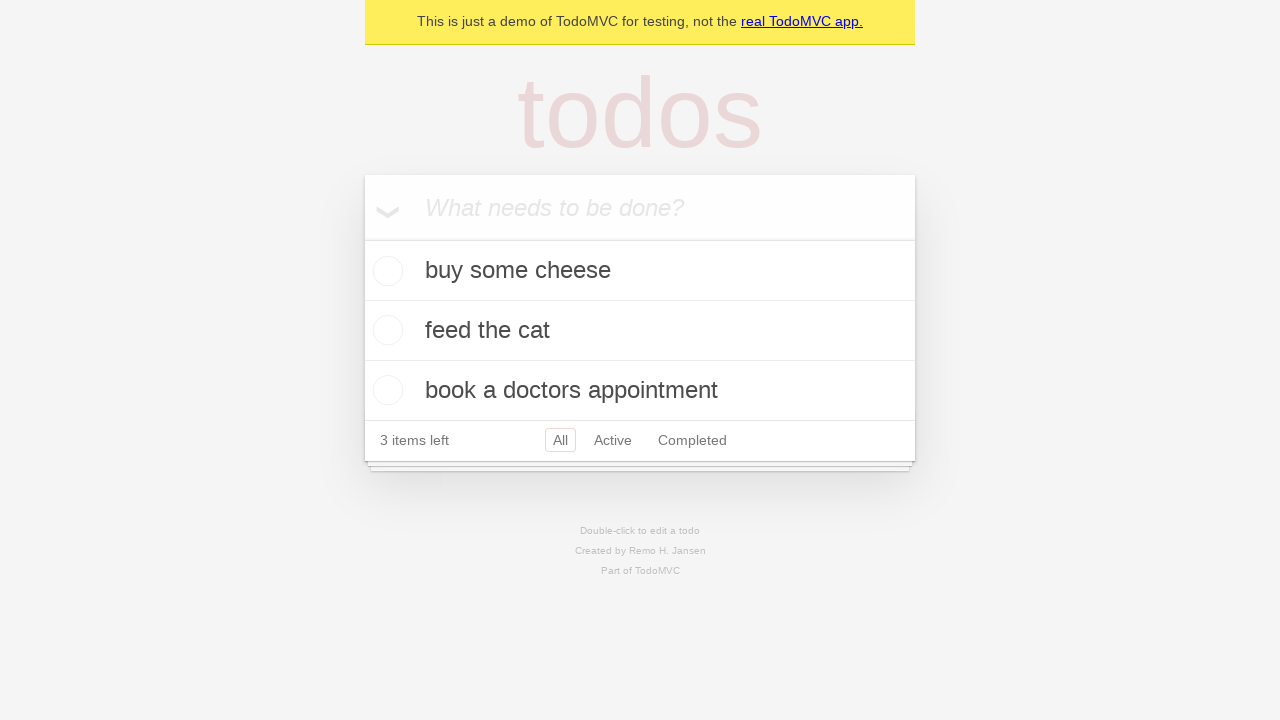

Double-clicked second todo item to enter edit mode at (640, 331) on [data-testid='todo-item'] >> nth=1
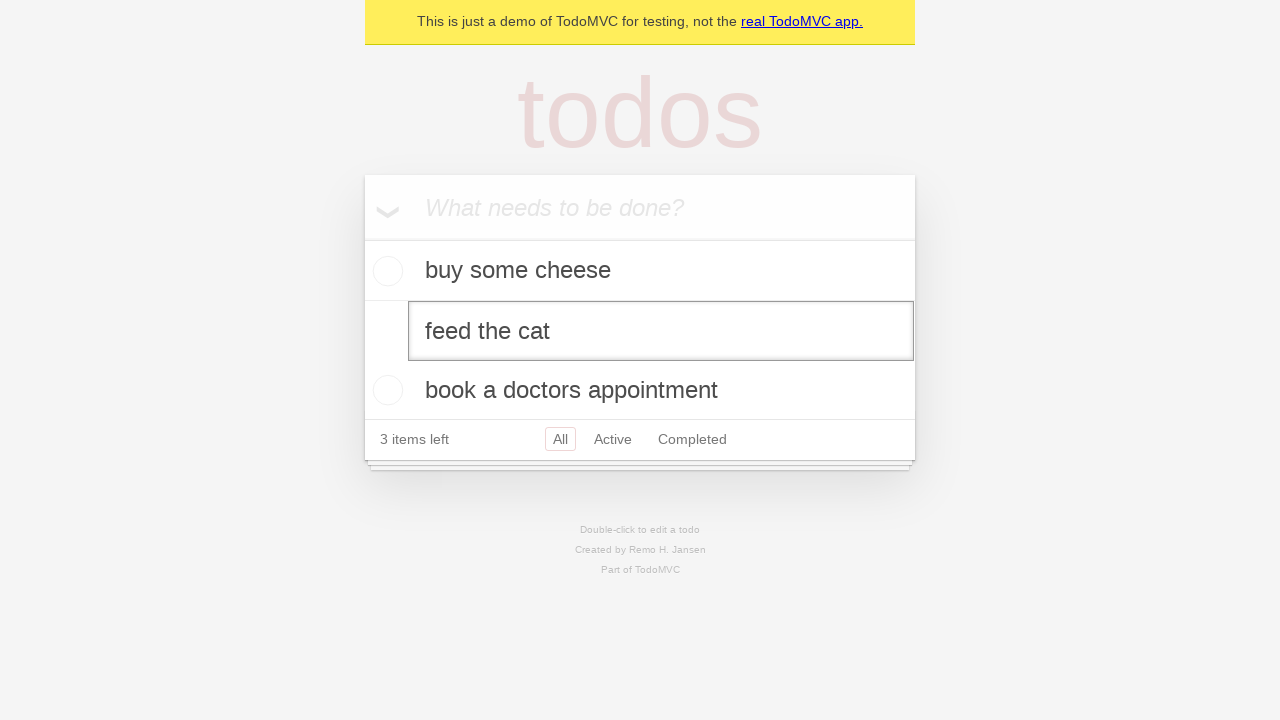

Changed todo text from 'feed the cat' to 'buy some sausages' on [data-testid='todo-item'] >> nth=1 >> internal:role=textbox[name="Edit"i]
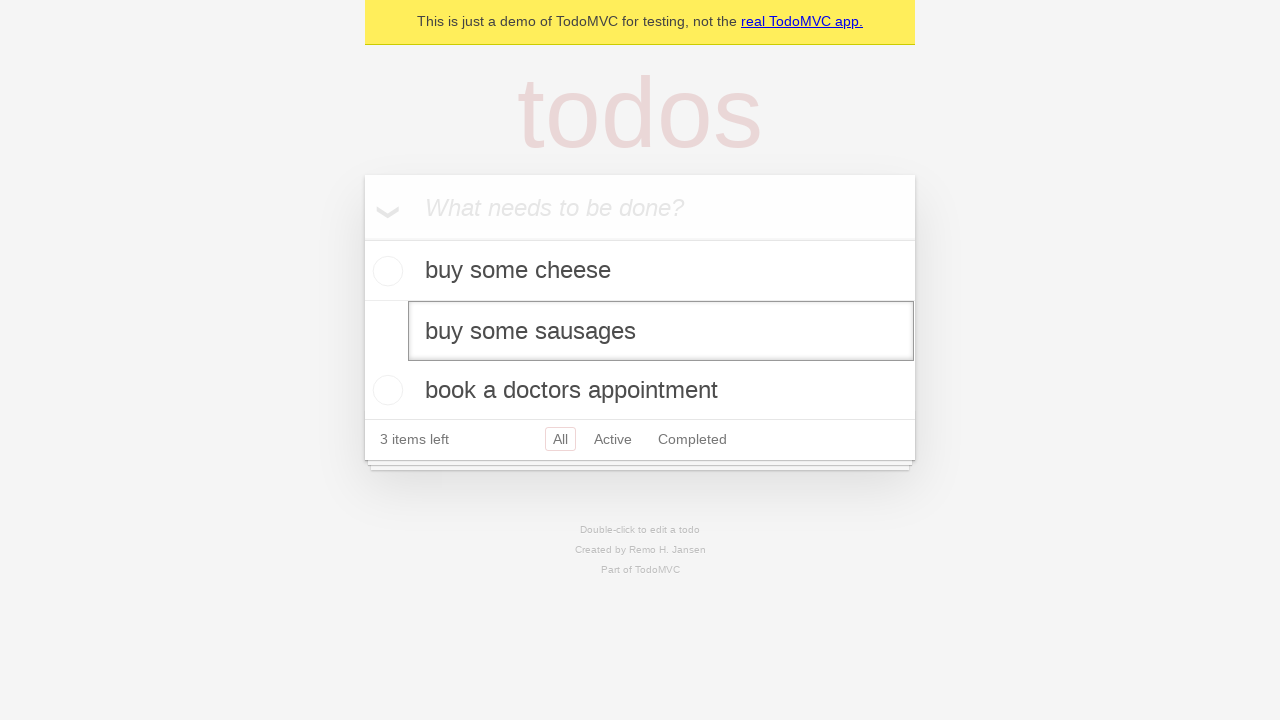

Pressed Enter to save edited todo item on [data-testid='todo-item'] >> nth=1 >> internal:role=textbox[name="Edit"i]
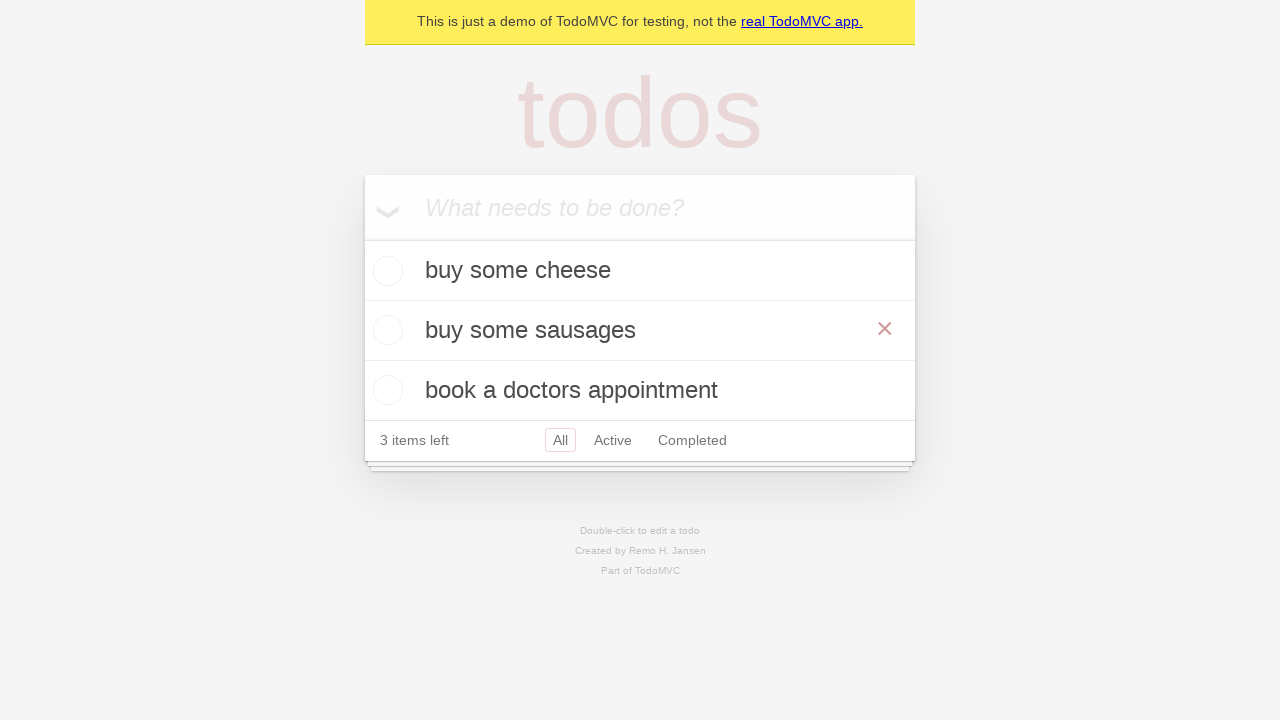

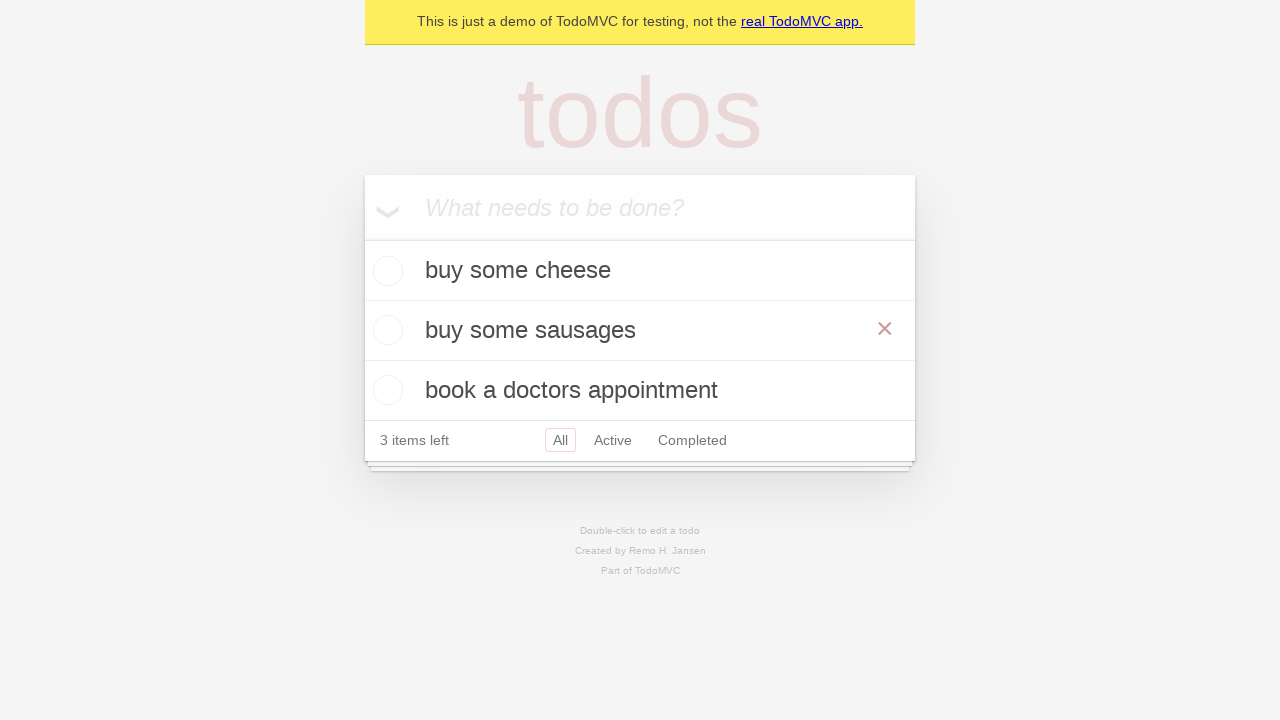